Tests table sorting by clicking the "Due" column header twice to sort values in descending order using CSS pseudo-class selectors

Starting URL: http://the-internet.herokuapp.com/tables

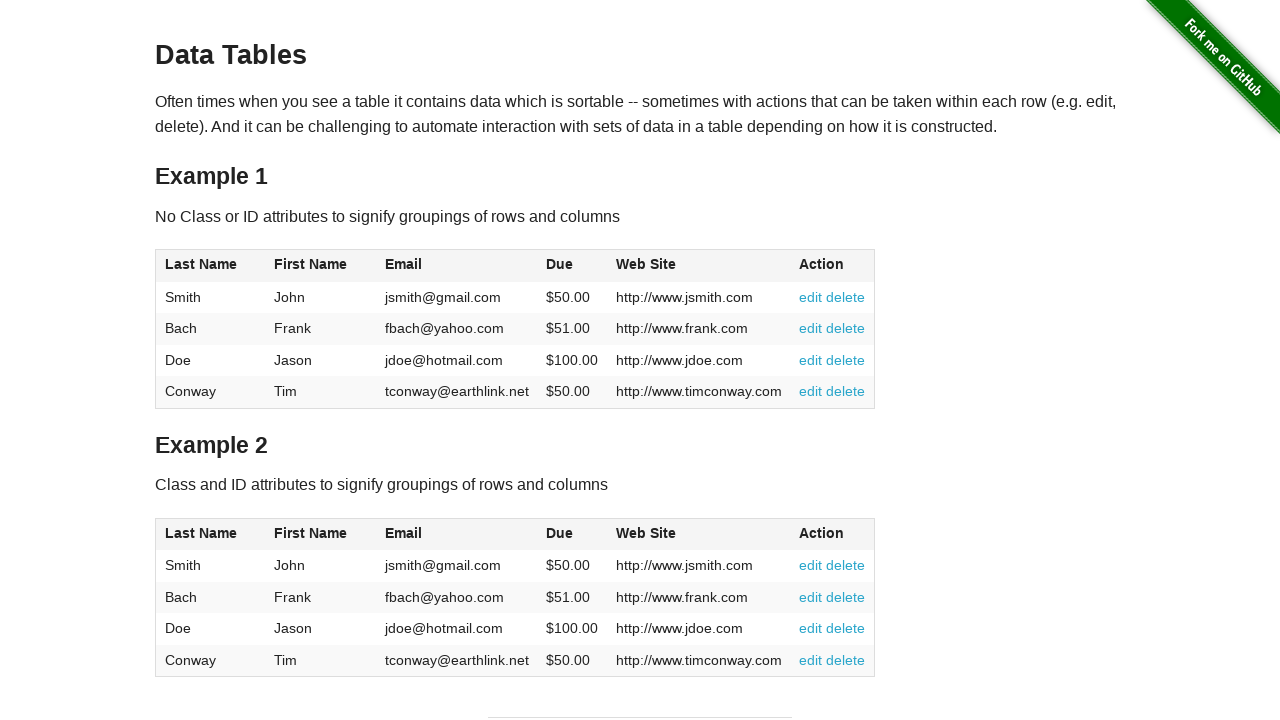

Clicked the Due column header for the first time at (572, 266) on #table1 thead tr th:nth-of-type(4)
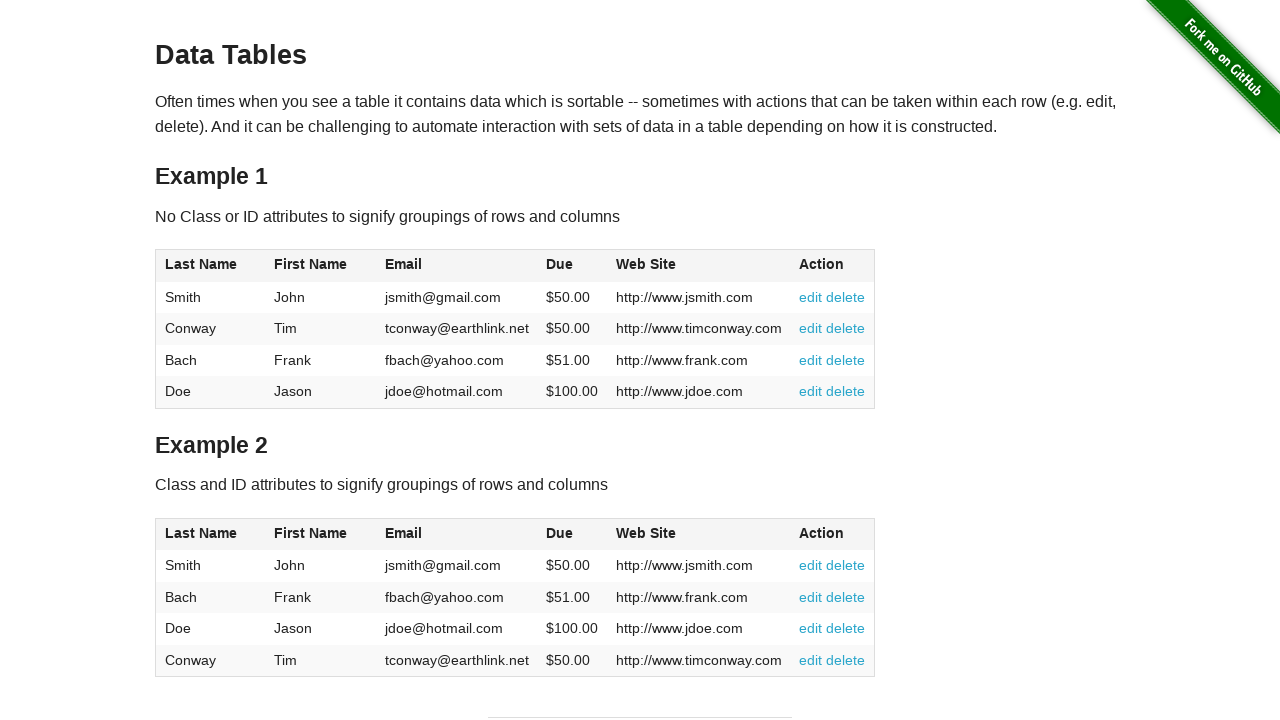

Clicked the Due column header for the second time to sort in descending order at (572, 266) on #table1 thead tr th:nth-of-type(4)
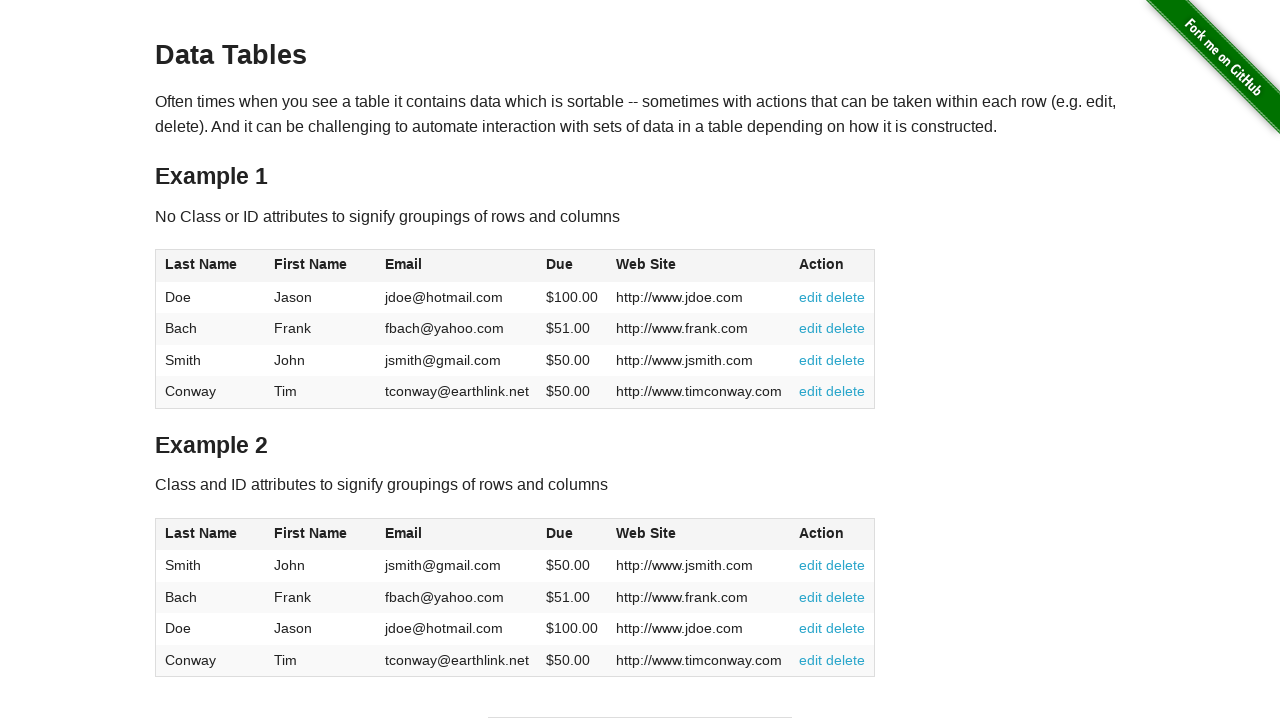

Waited for table data to be present after sorting
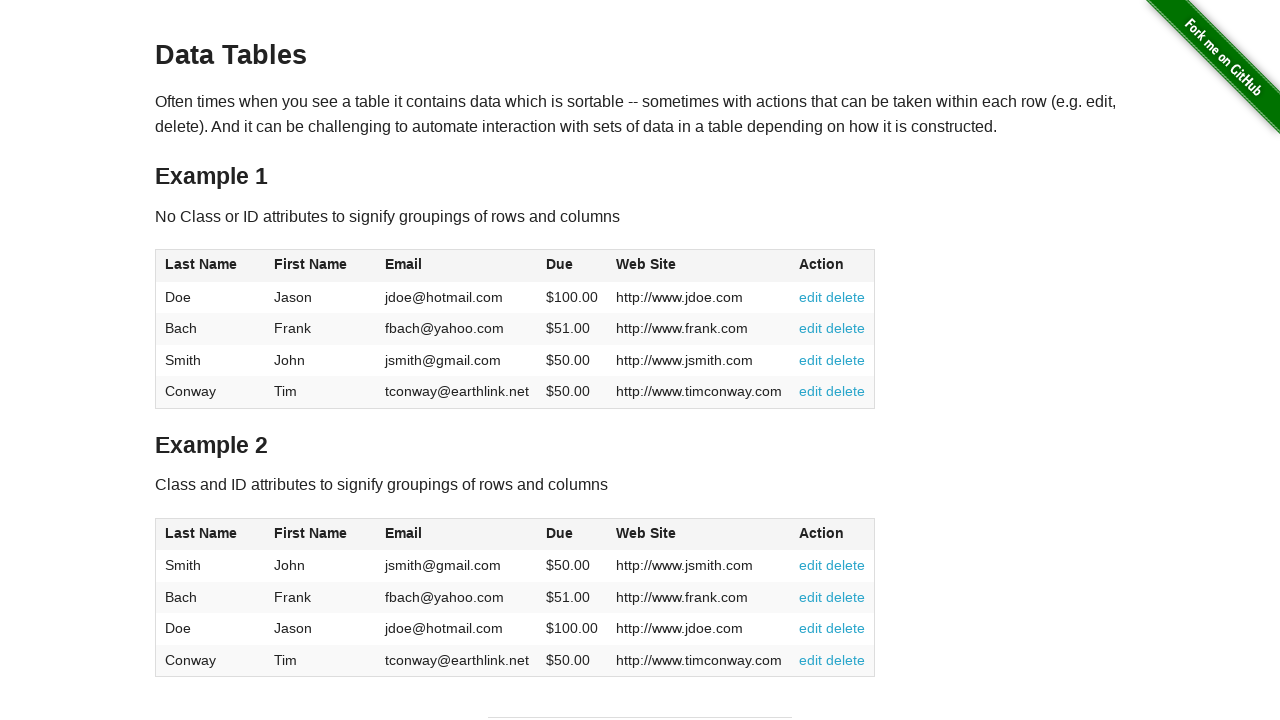

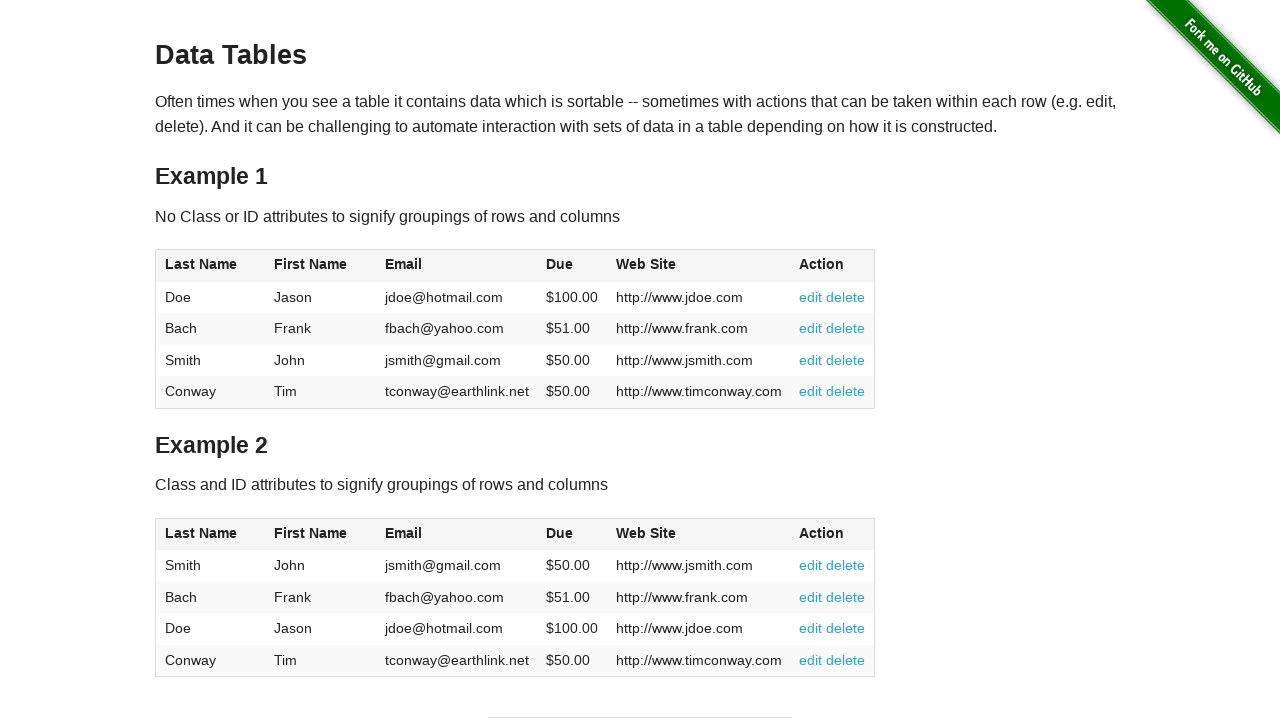